Tests clicking a blue button multiple times and handling alert popups that appear after each click

Starting URL: http://uitestingplayground.com/classattr

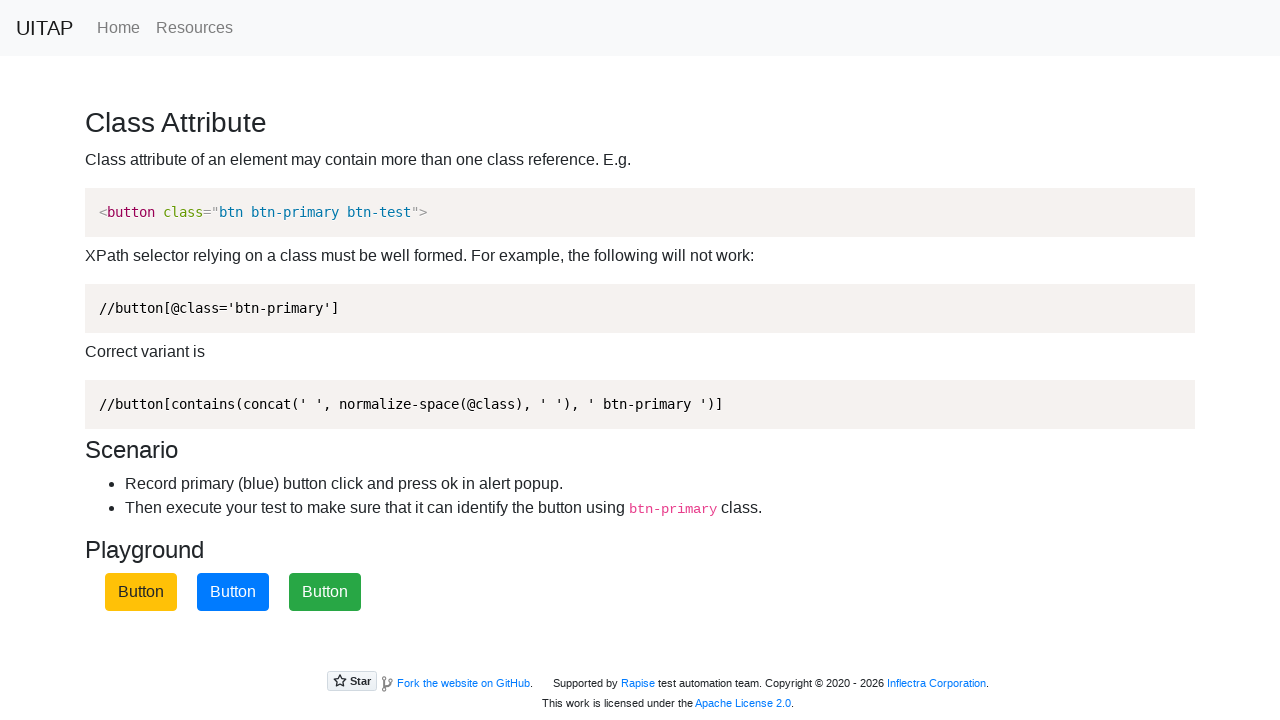

Clicked the blue primary button at (233, 592) on .btn-primary
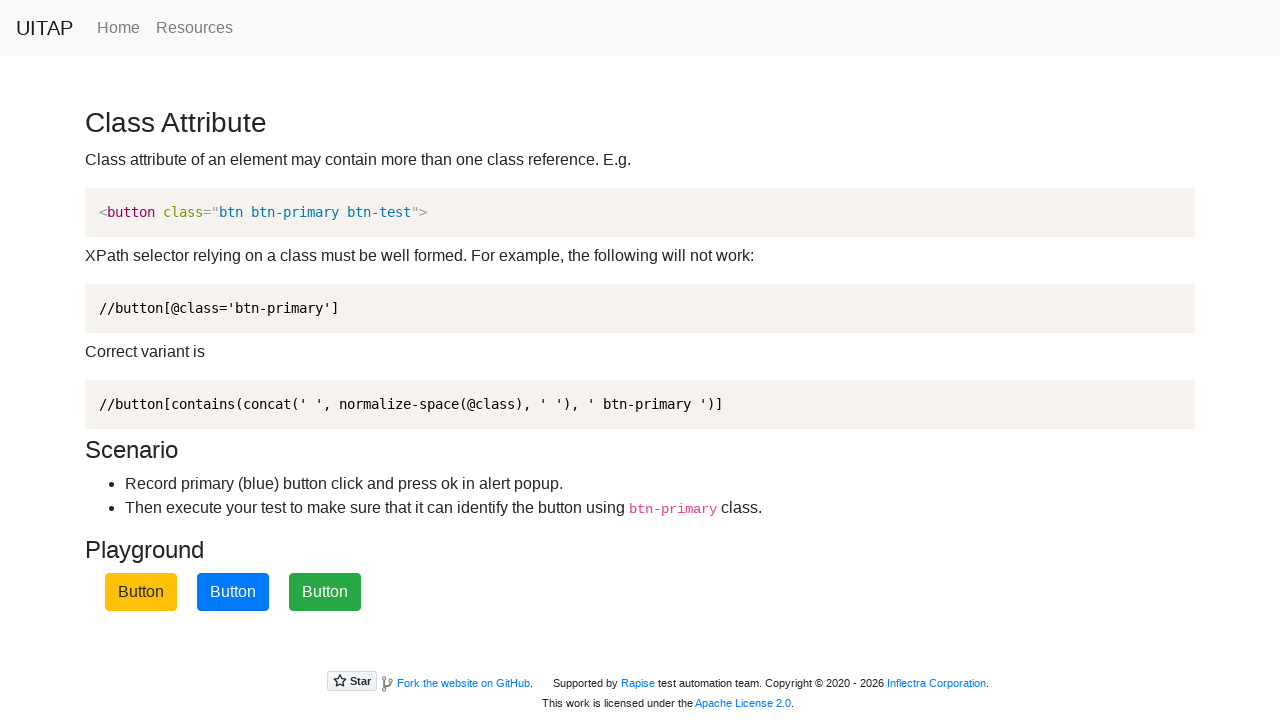

Alert dialog accepted
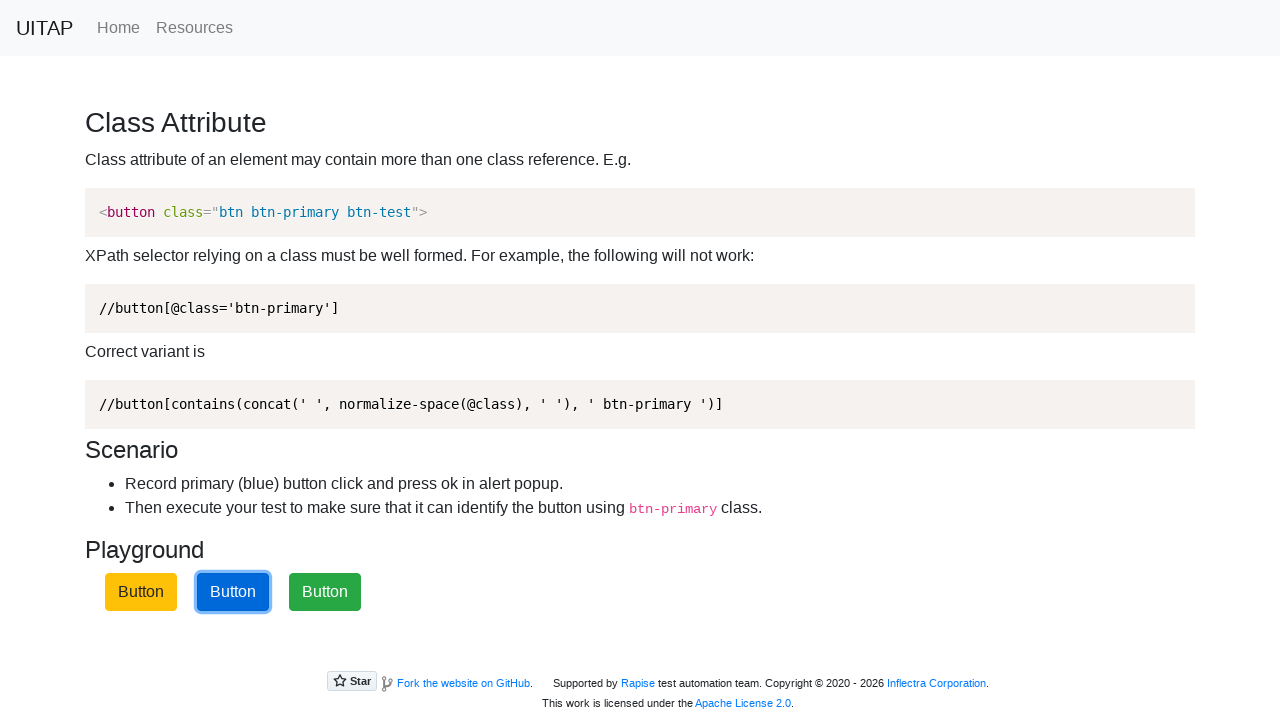

Clicked the blue primary button at (233, 592) on .btn-primary
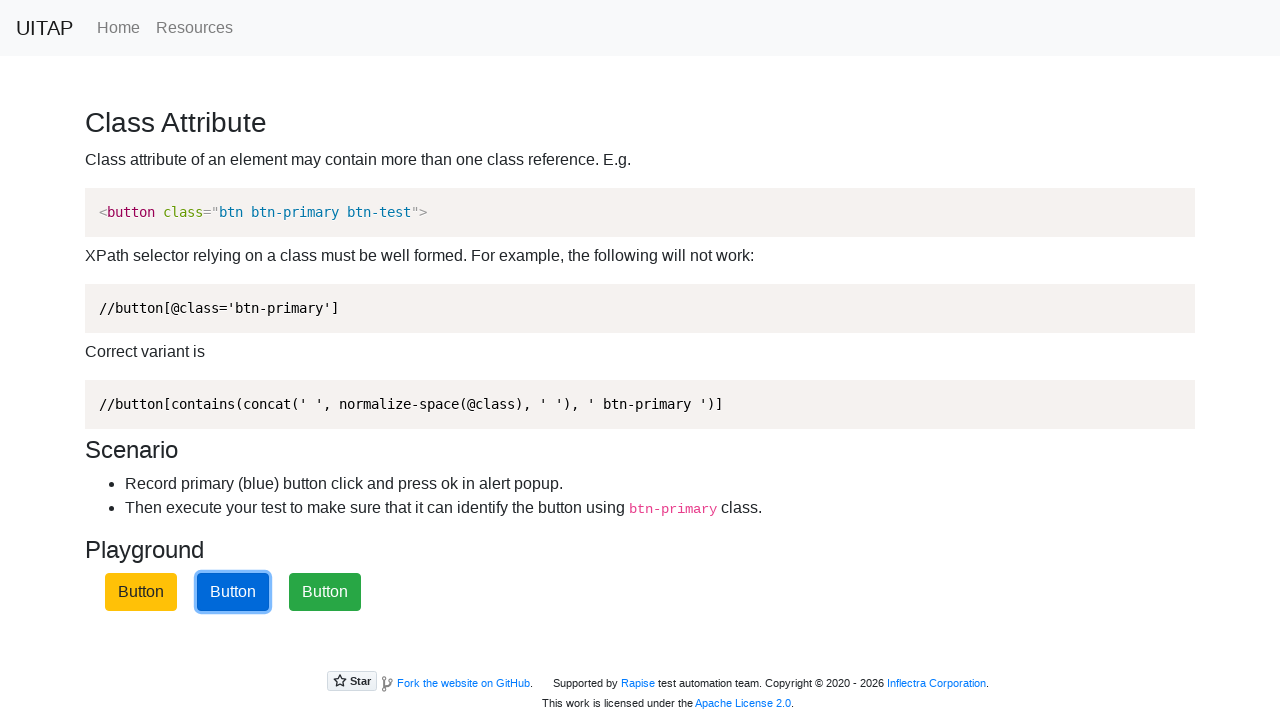

Alert dialog accepted
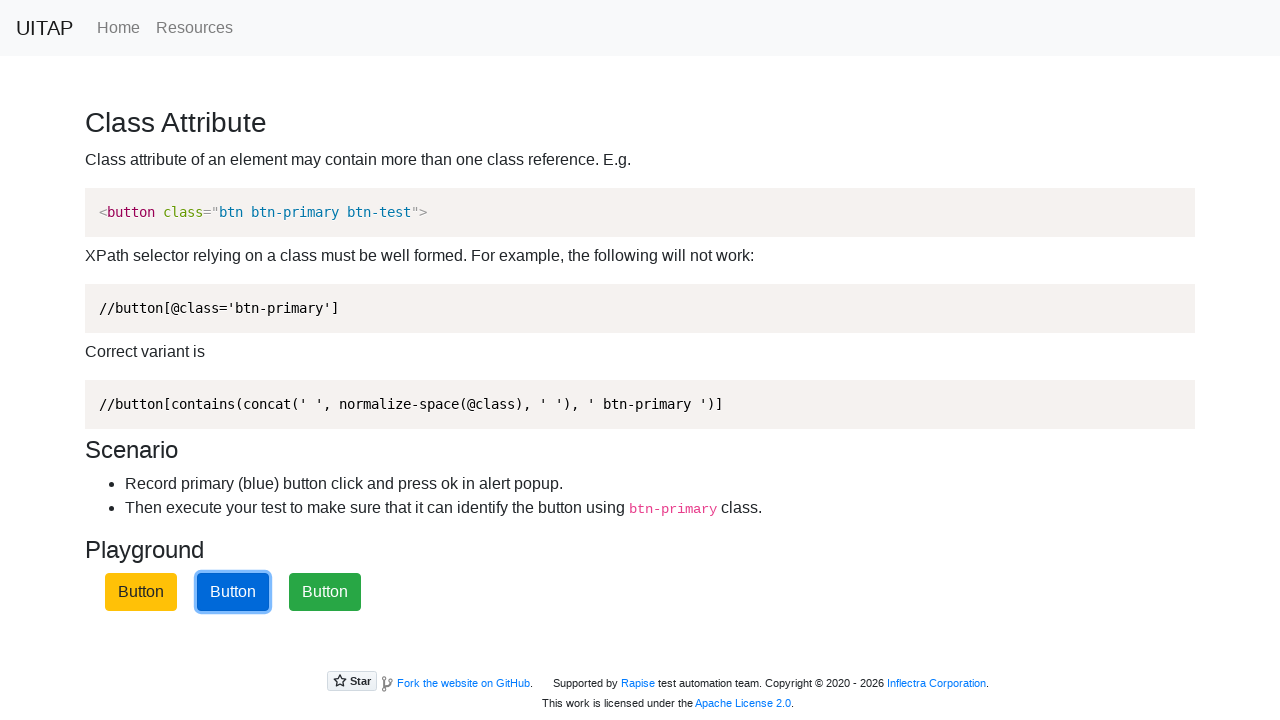

Clicked the blue primary button at (233, 592) on .btn-primary
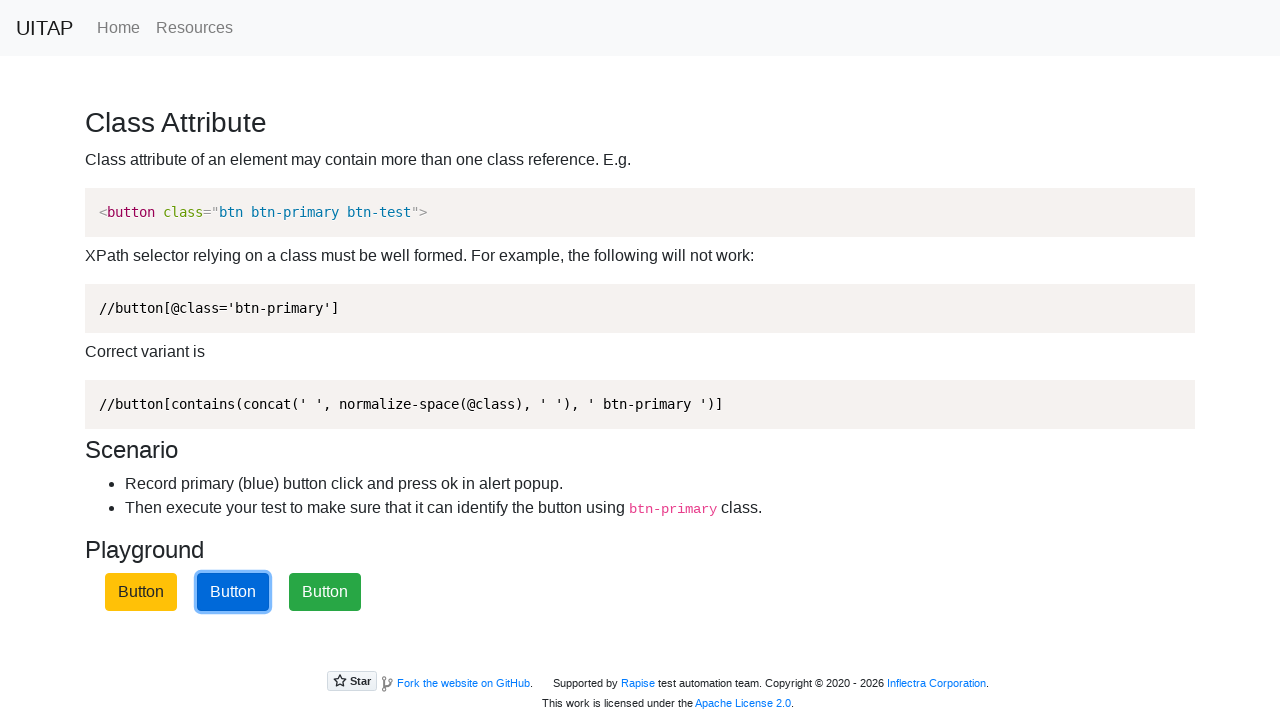

Alert dialog accepted
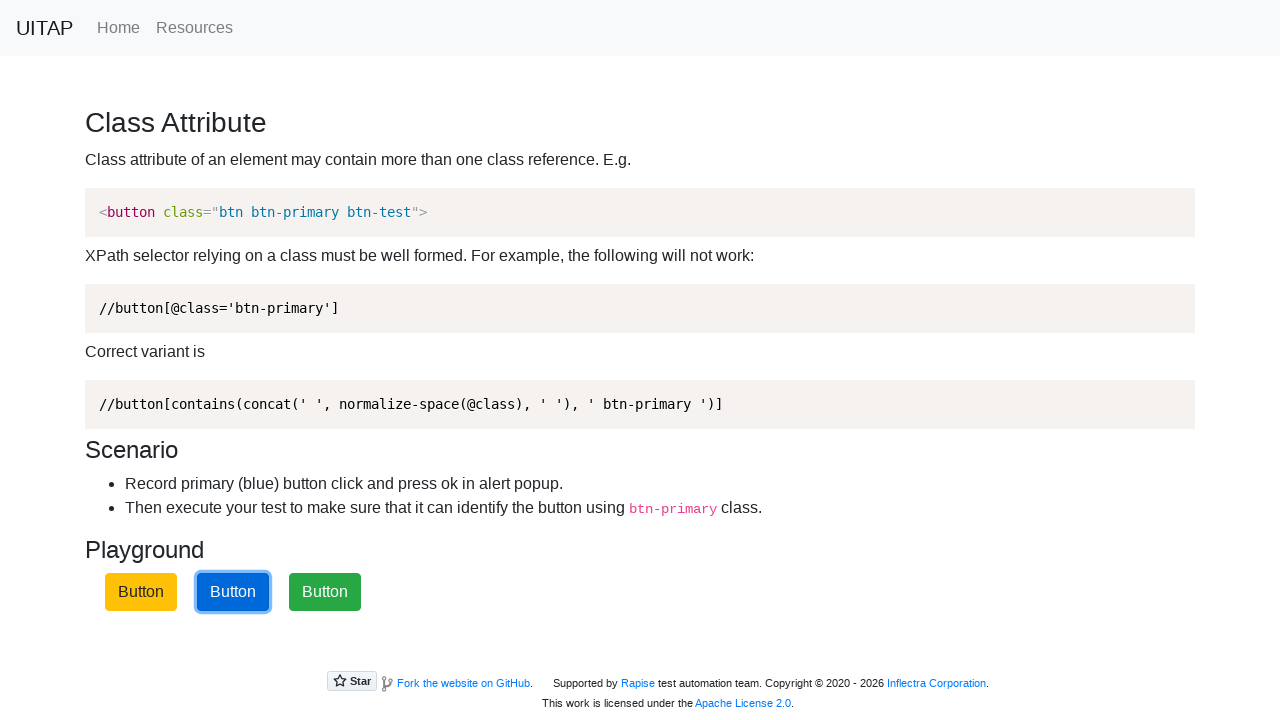

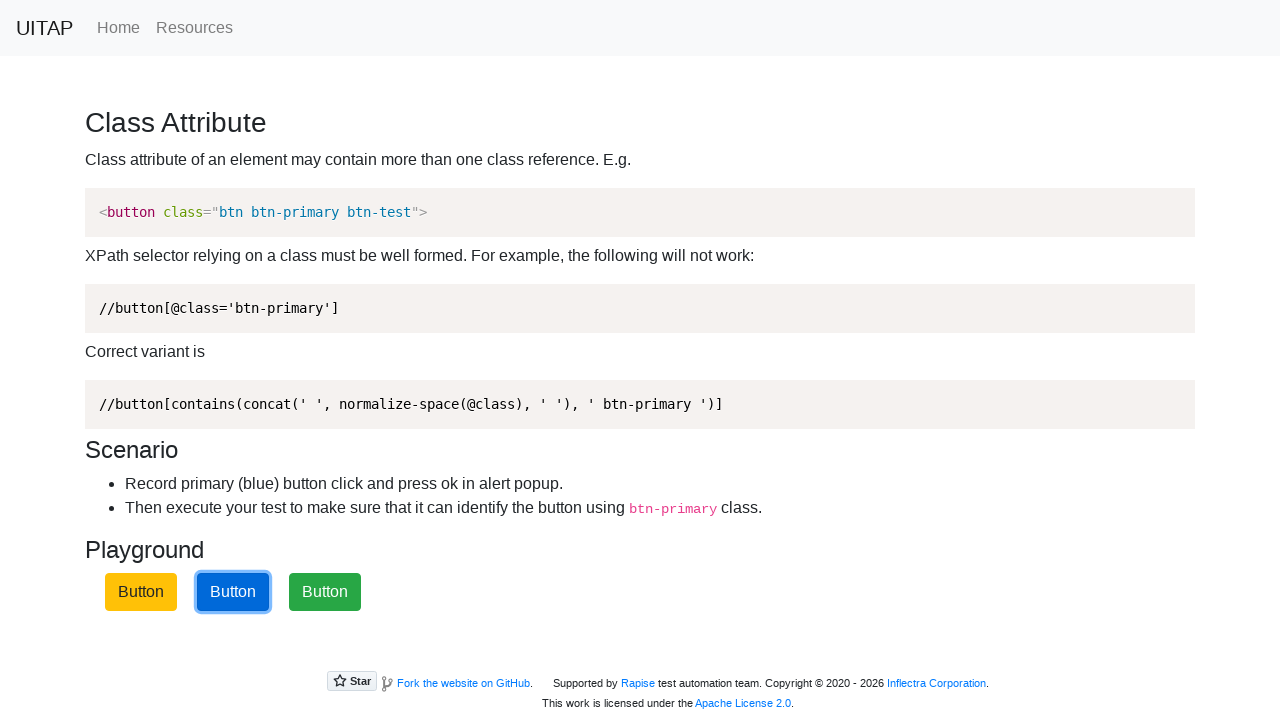